Tests dropdown selection functionality by filling form fields and selecting dropdown options using label, value, and index methods

Starting URL: https://freelance-learn-automation.vercel.app/signup

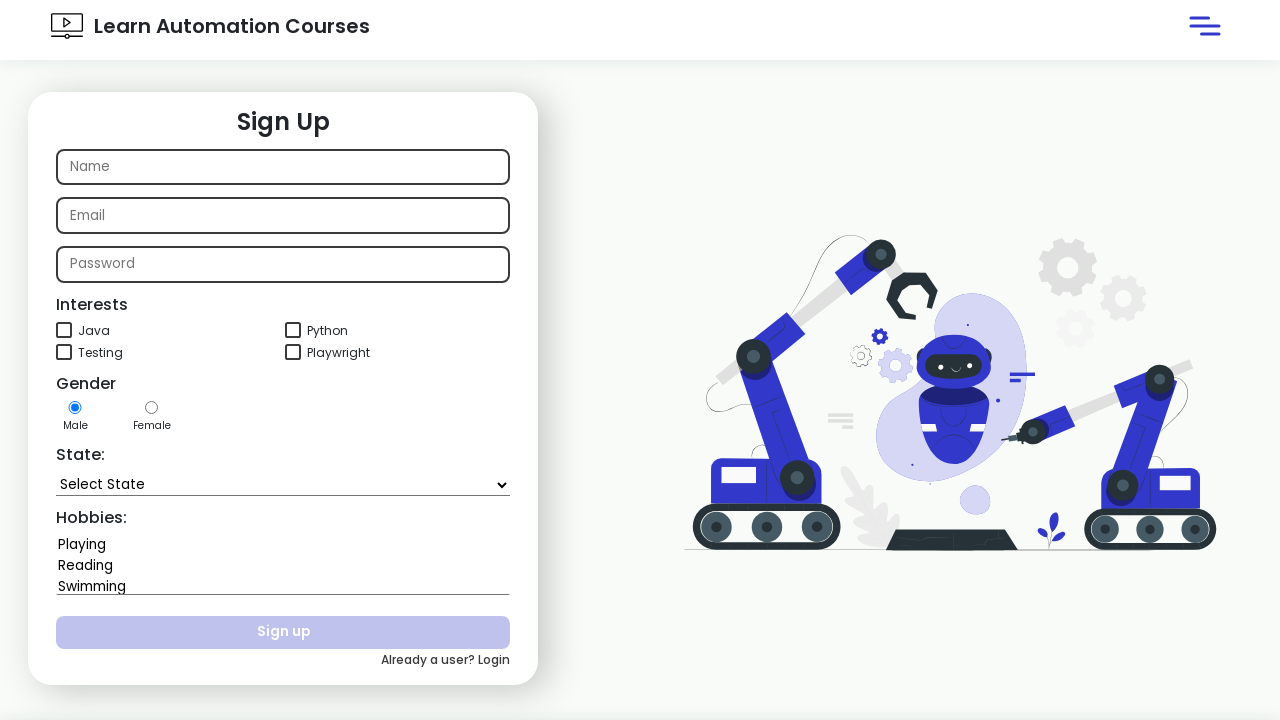

Filled name field with 'test user' on internal:attr=[placeholder="Name"i]
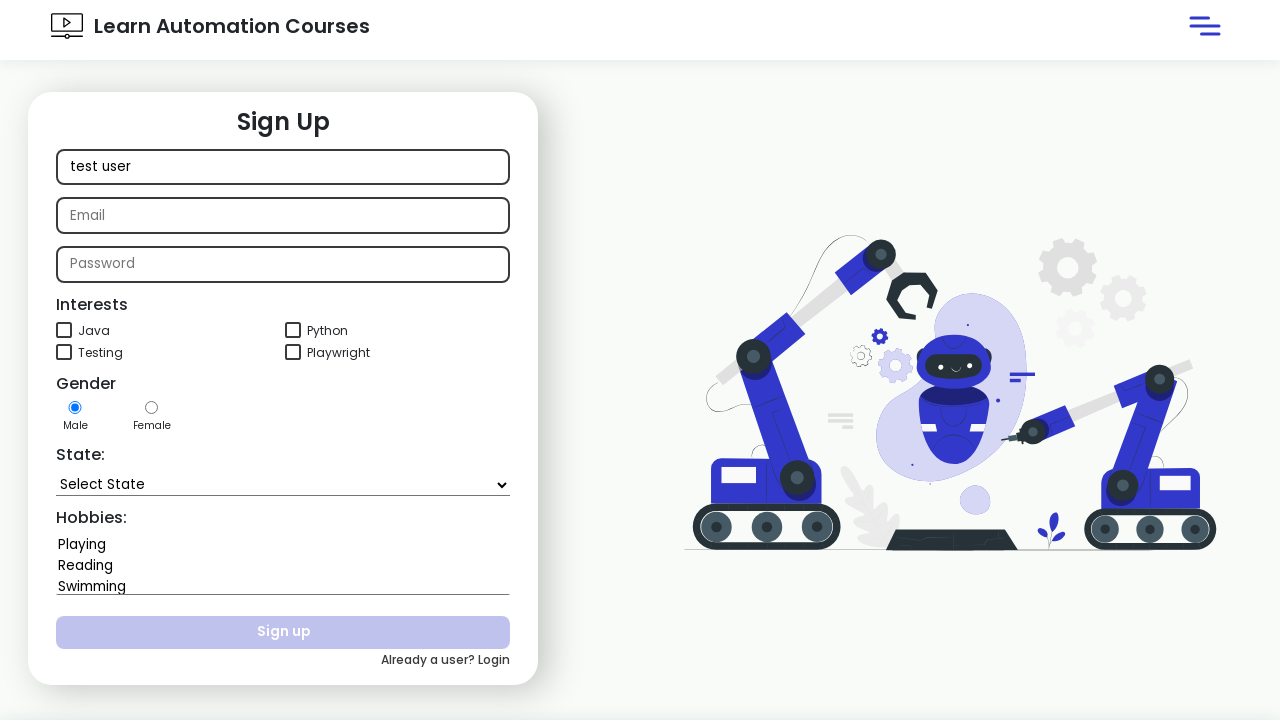

Filled password field with 'test 123' on internal:attr=[placeholder="Password"i]
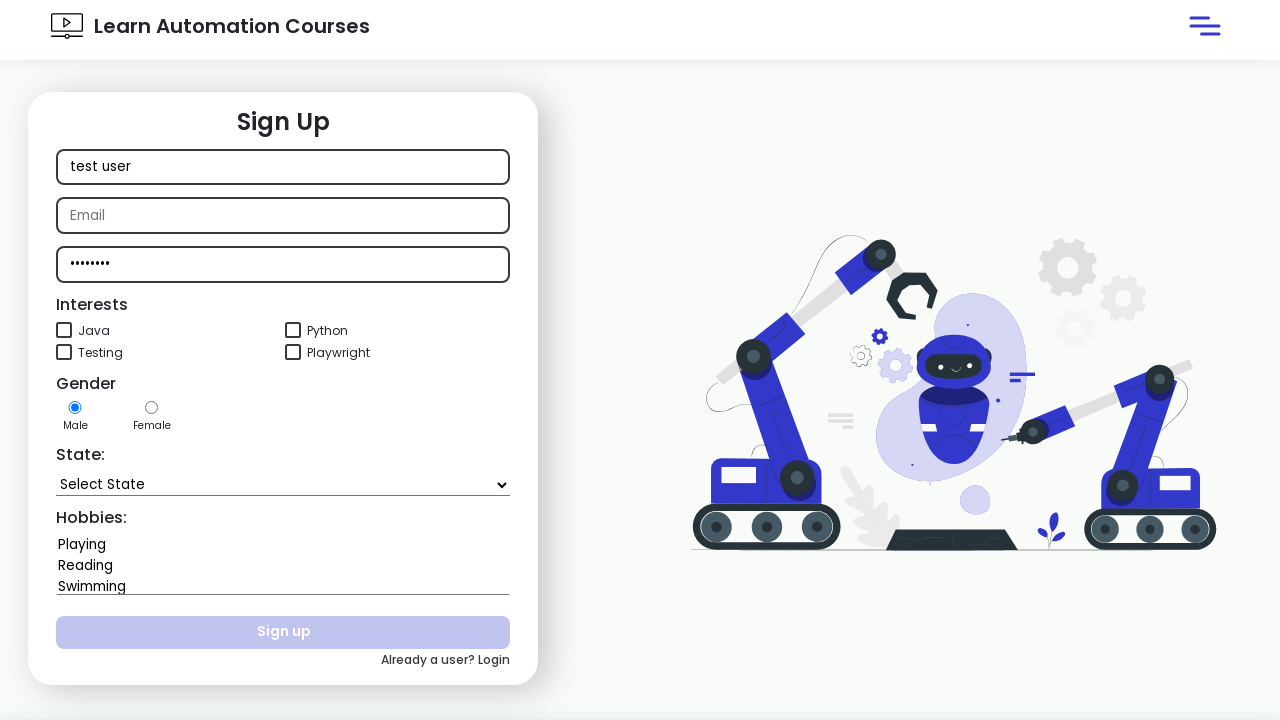

Clicked the third checkbox at (64, 352) on (//input[@type='checkbox'])[3]
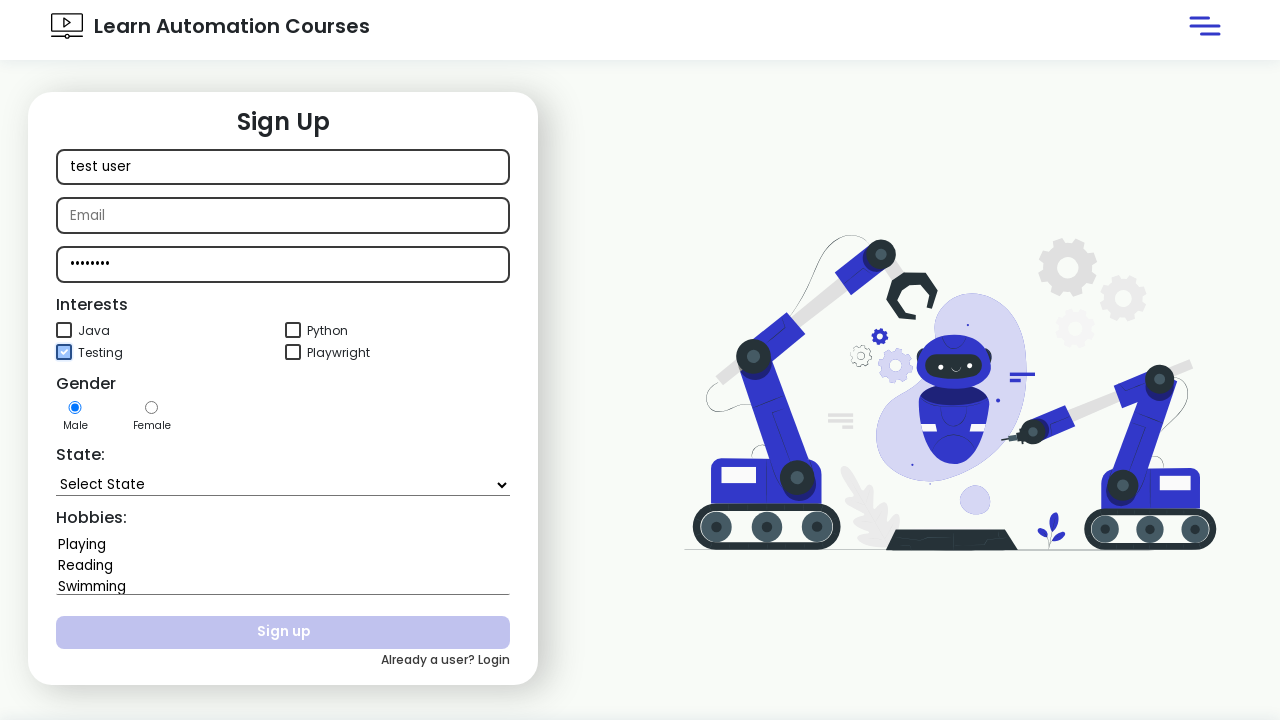

Selected dropdown option 'Kerala' by label on #state
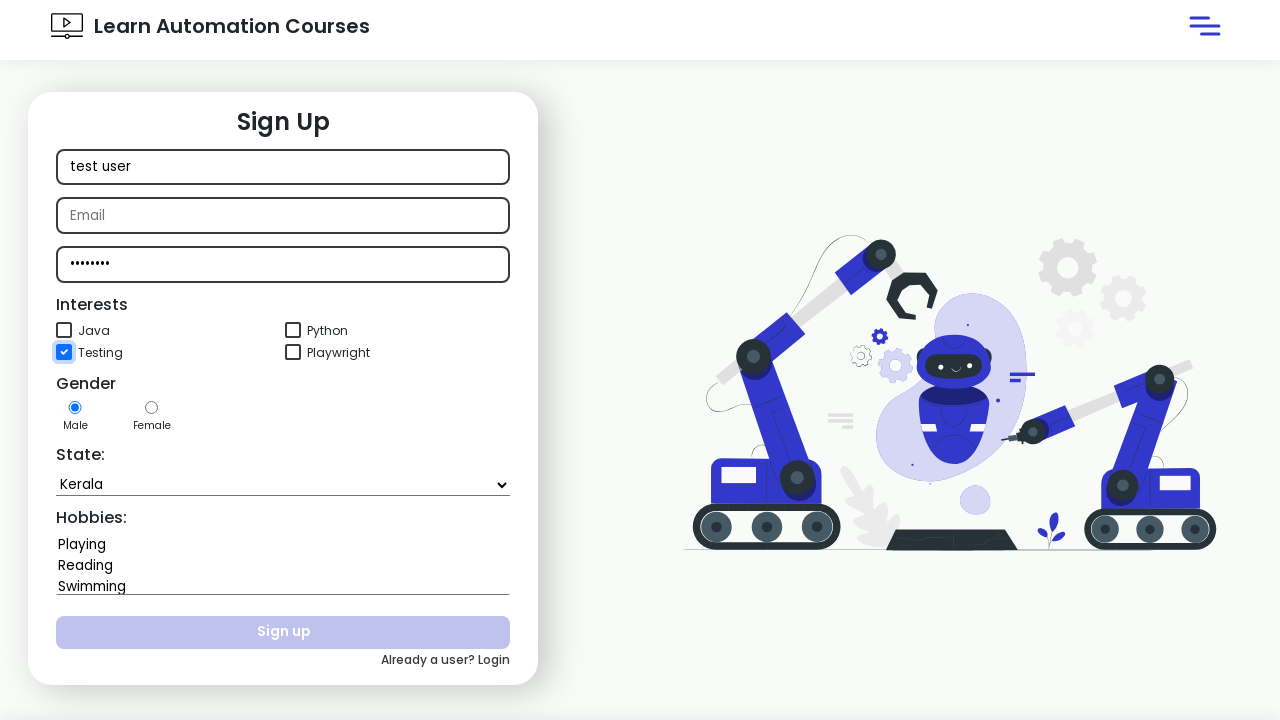

Selected dropdown option 'Tamil Nadu' by value on #state
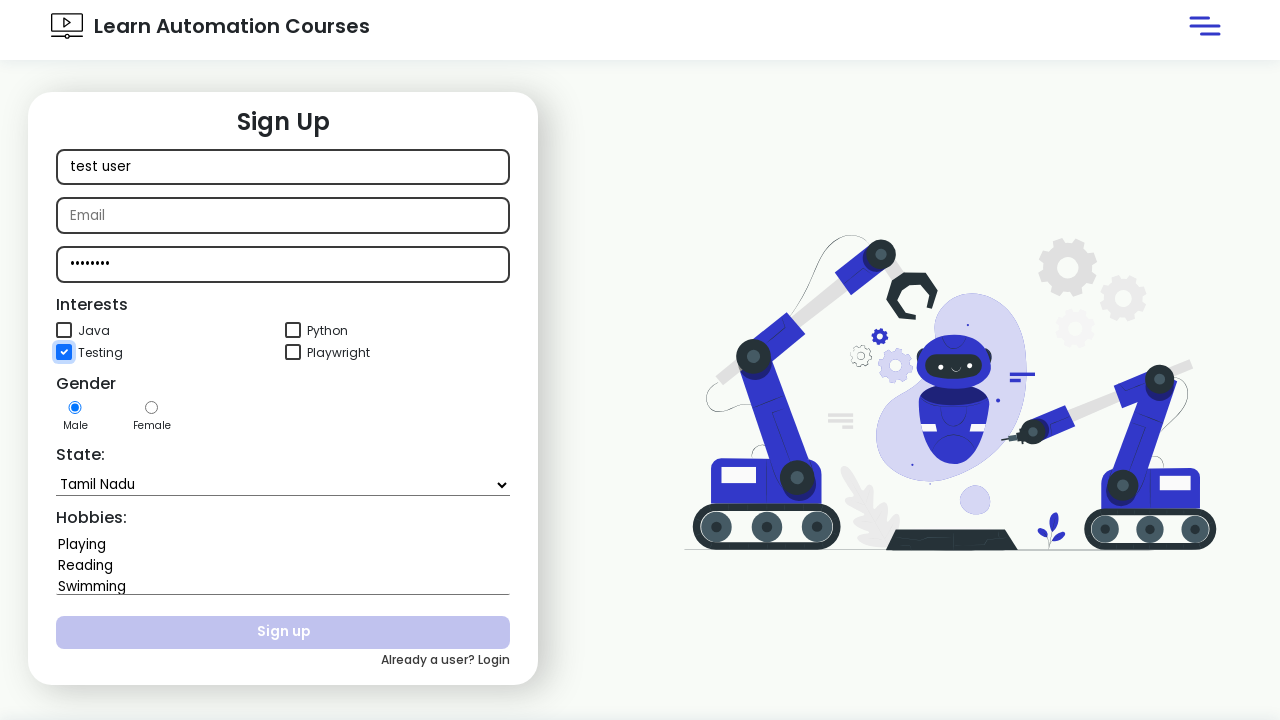

Selected dropdown option at index 3 on #state
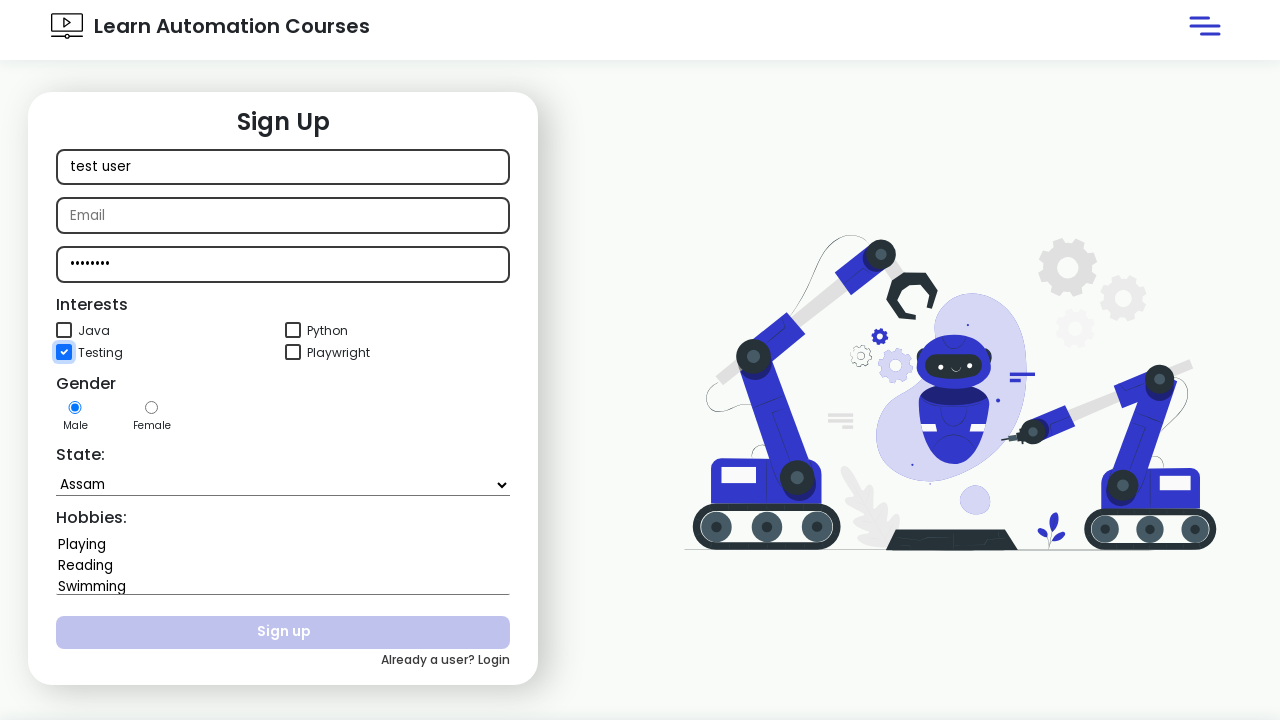

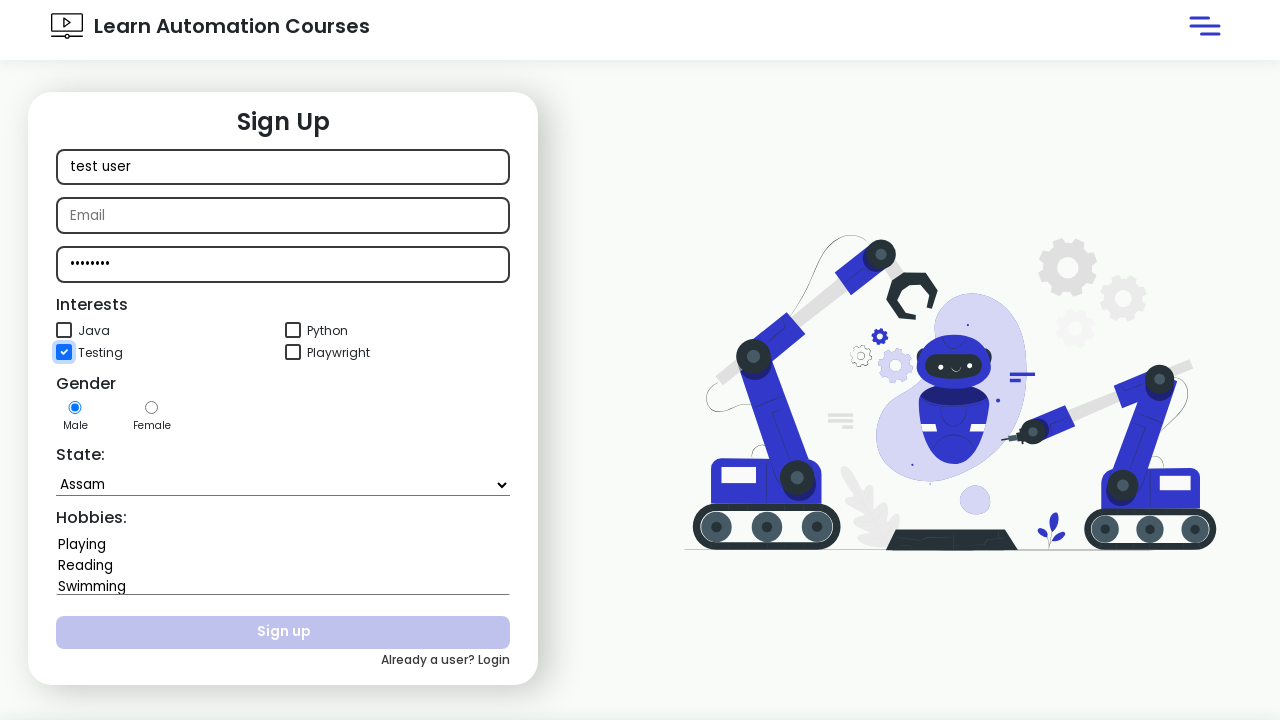